Validates that the Watch Demo link opens properly by clicking on it from the homepage

Starting URL: https://www.entrata.com

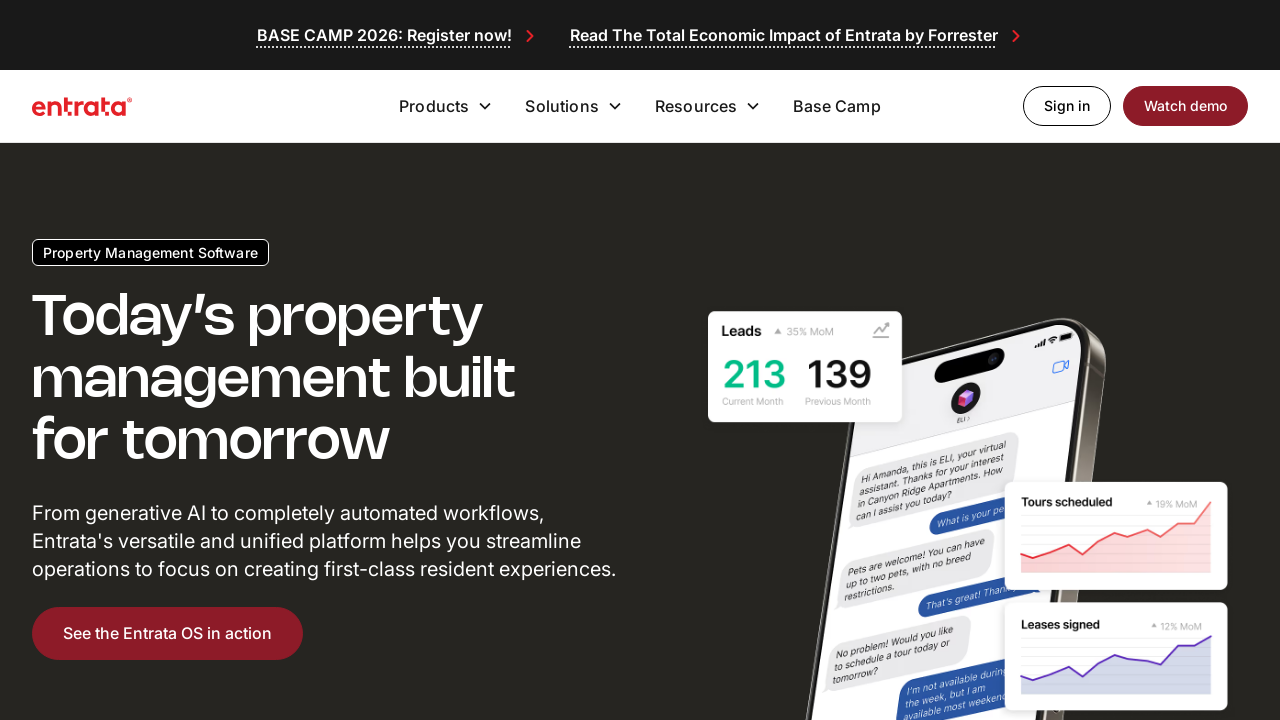

Clicked on Watch Demo link from homepage at (1185, 106) on text=Watch Demo
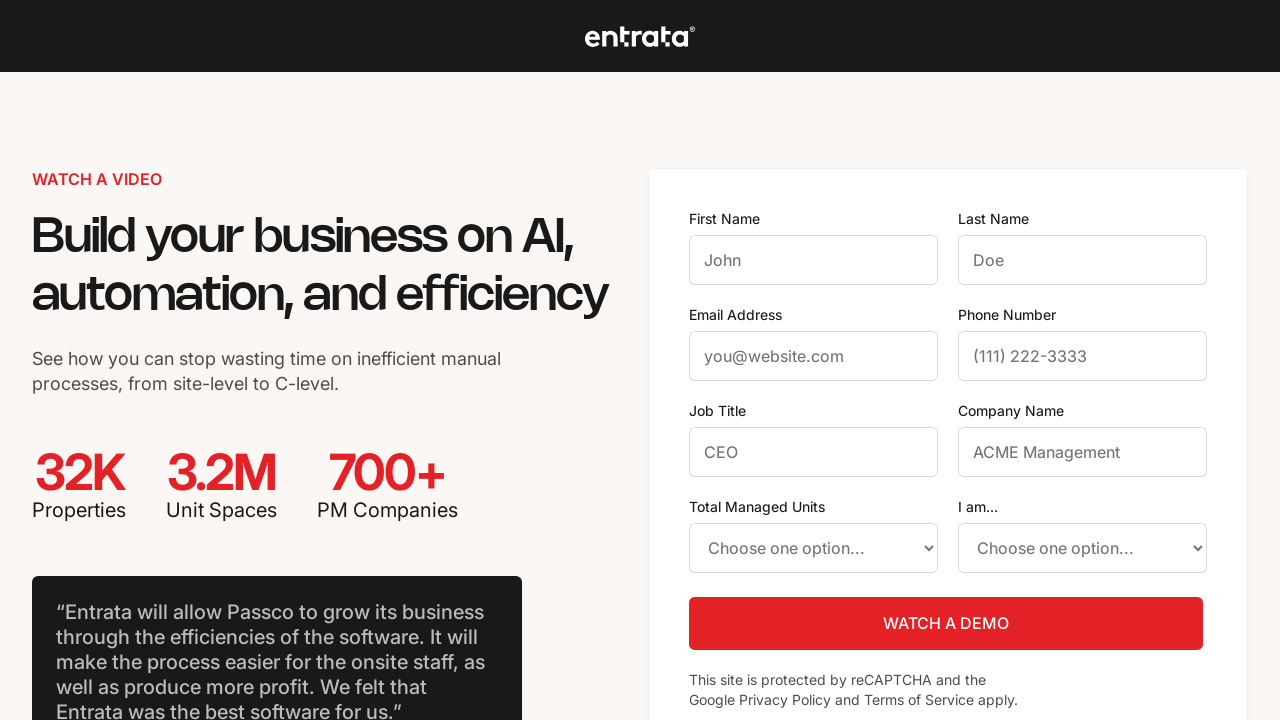

Waited for demo page/modal to load
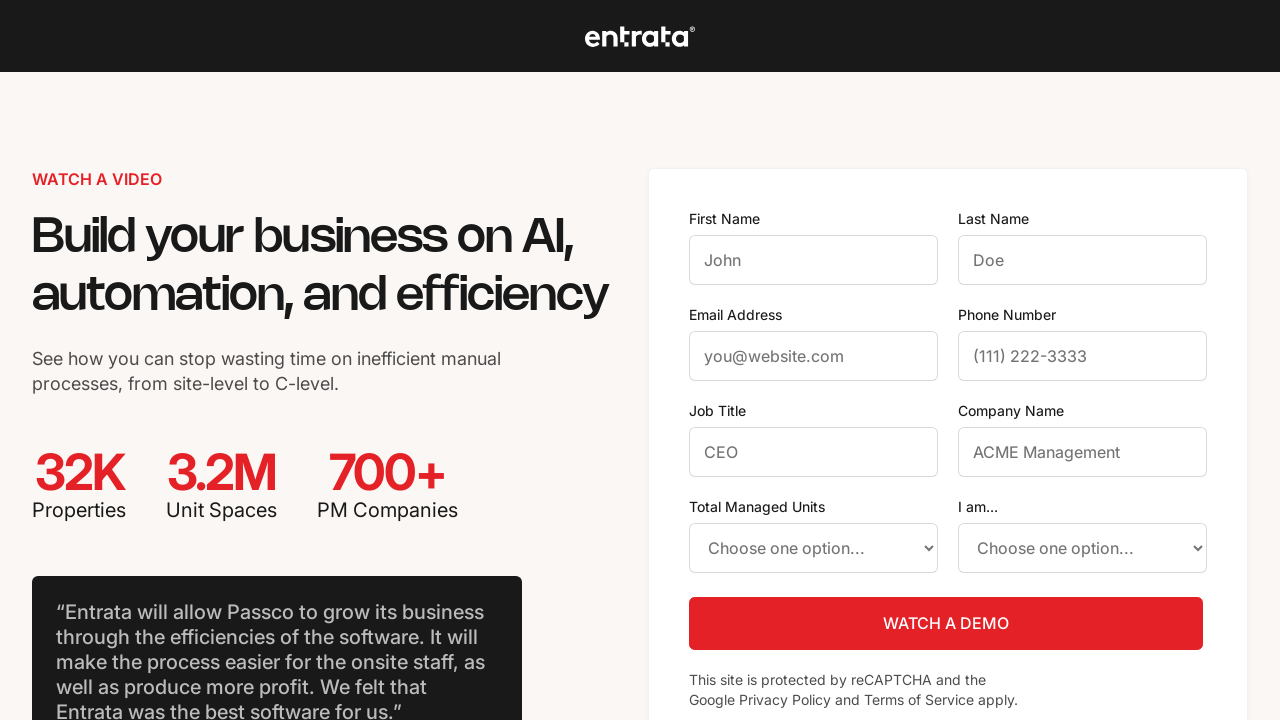

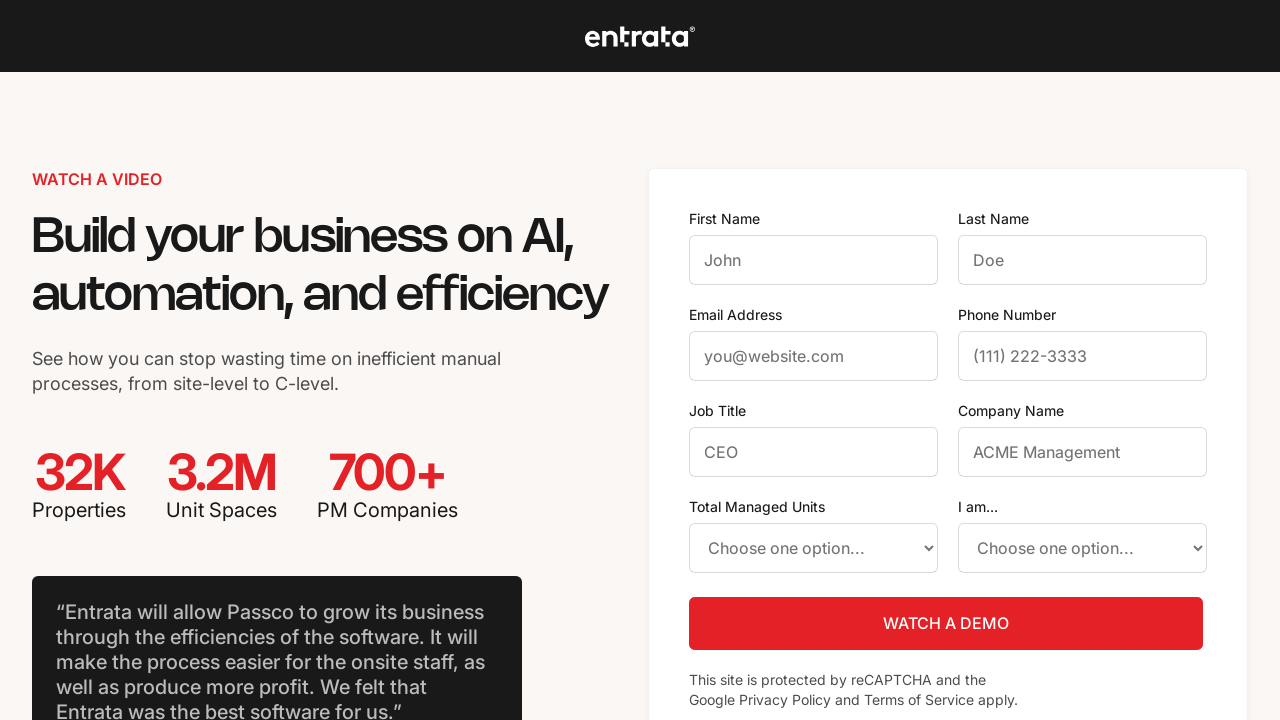